Tests child window/popup handling by clicking a link that opens a new tab, then extracting text content from the popup page

Starting URL: https://rahulshettyacademy.com/loginpagePractise/

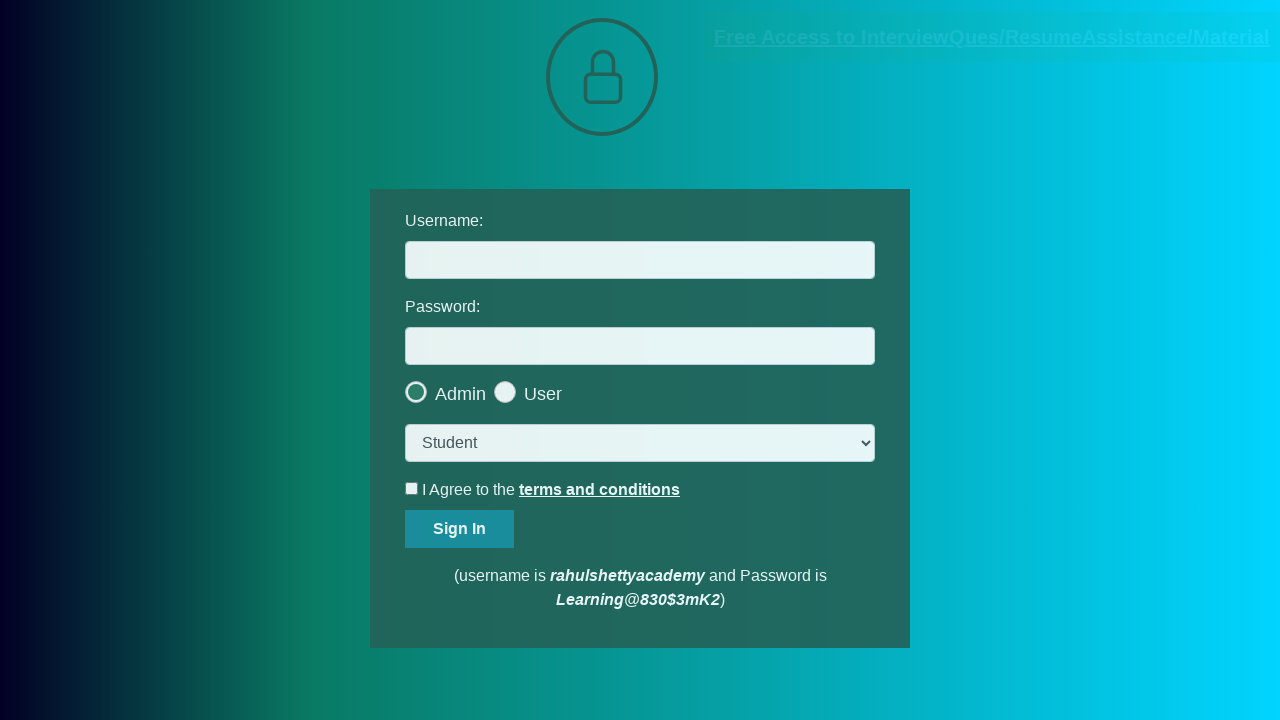

Initial page state at login practice page
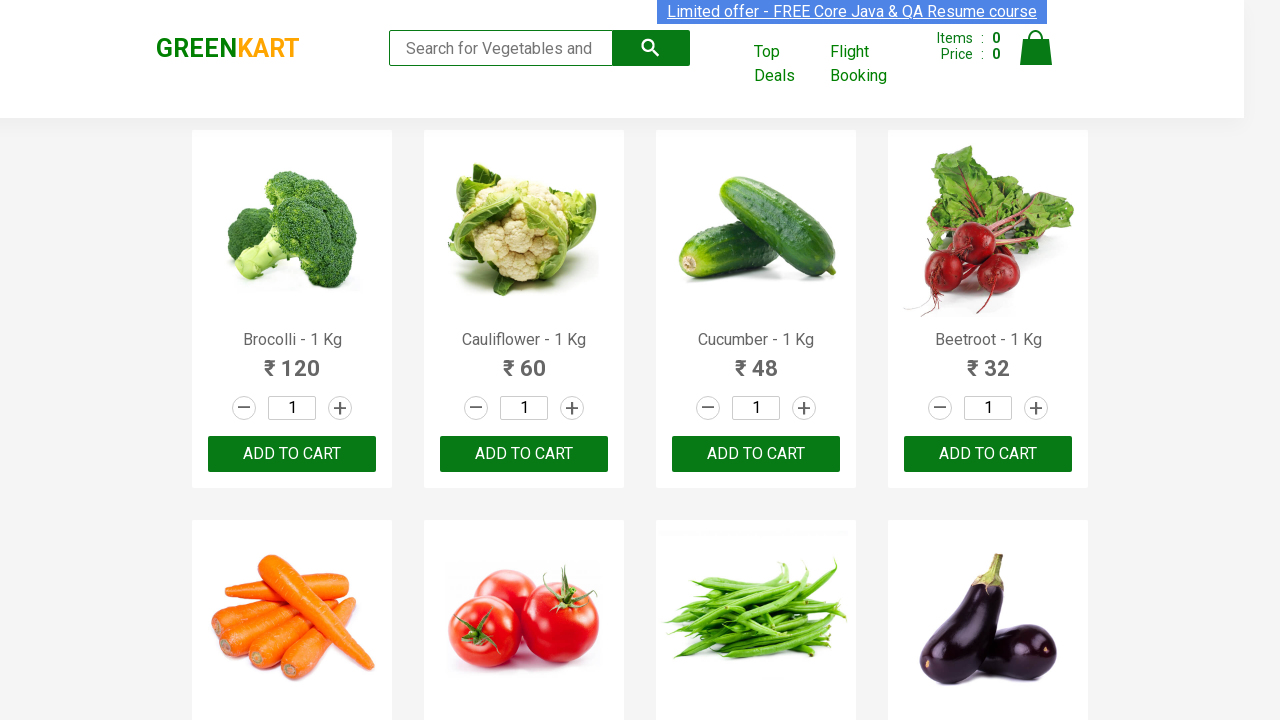

Clicked link to open popup window with interview resources at (992, 37) on internal:text="Free Access to InterviewQues/ResumeAssistance/Material"i
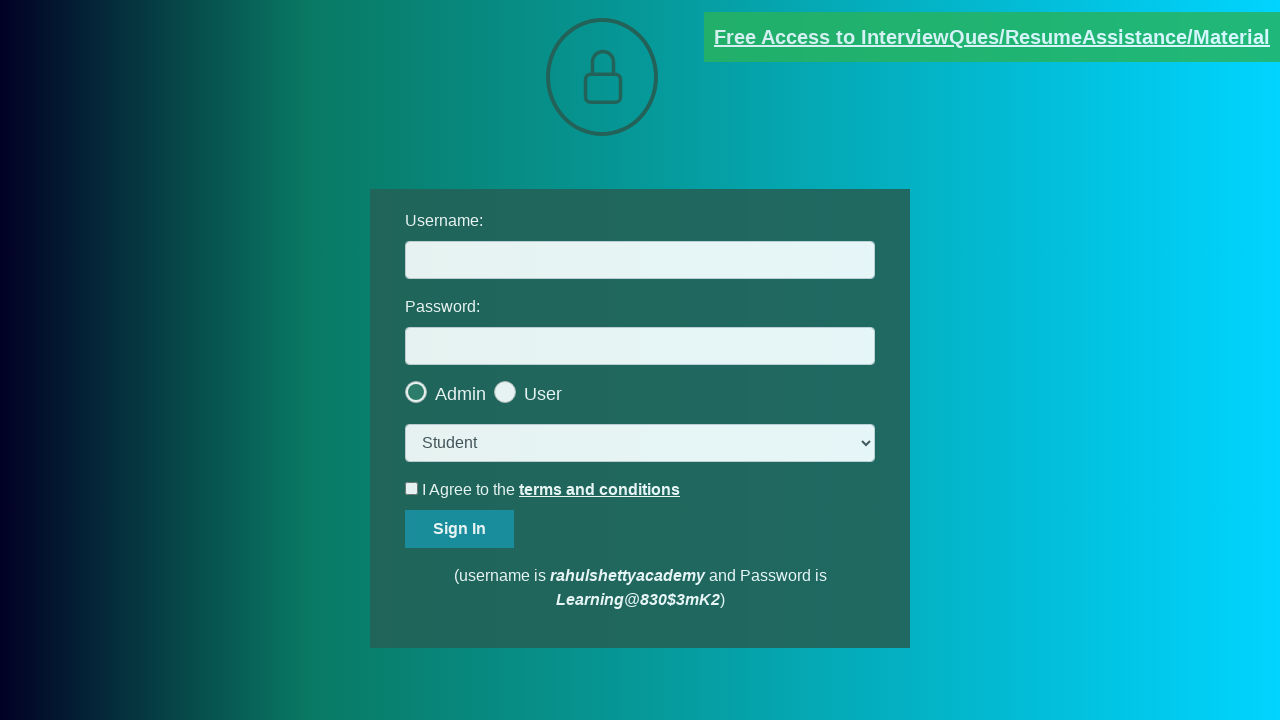

Popup window opened and reference obtained
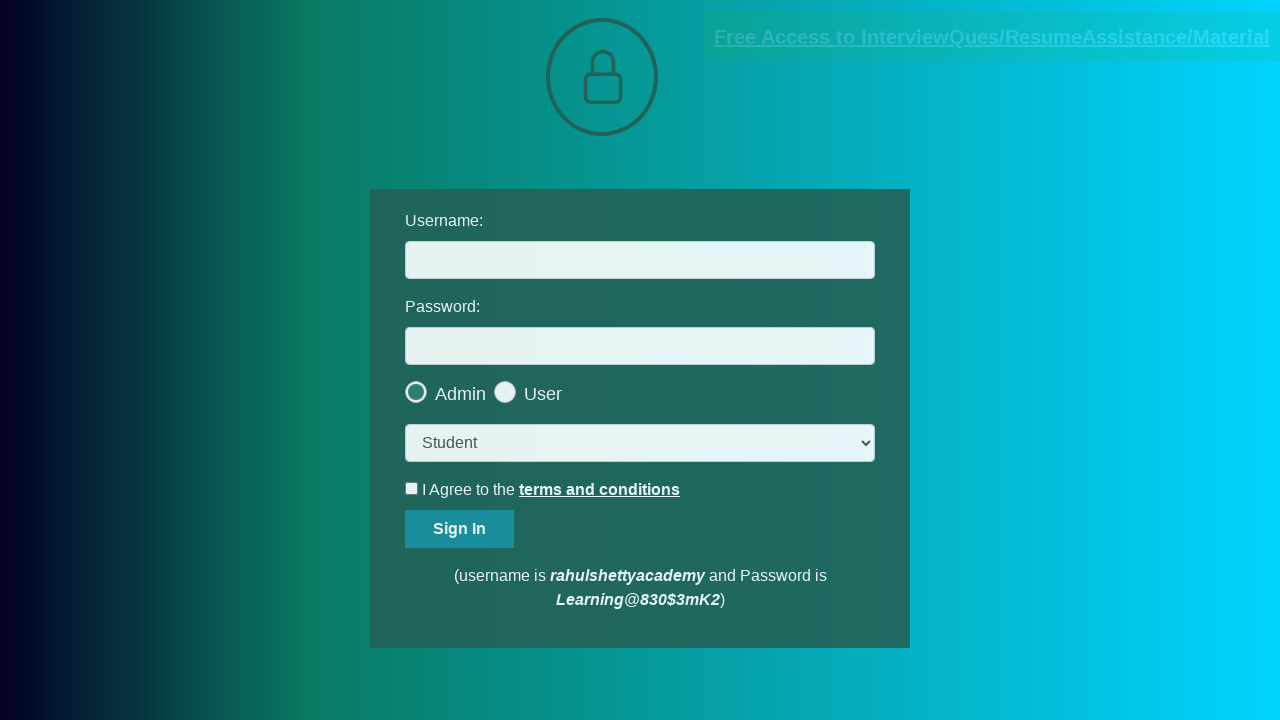

Red element in popup loaded and ready
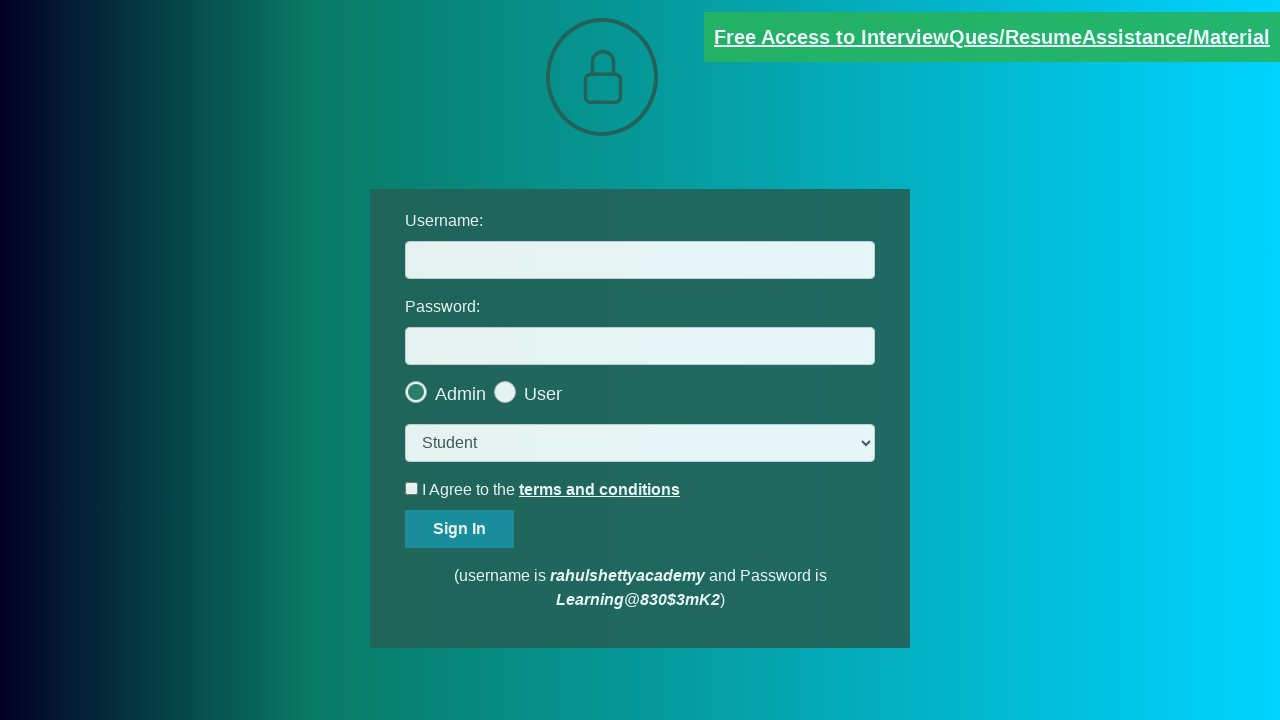

Extracted text content from red element in popup
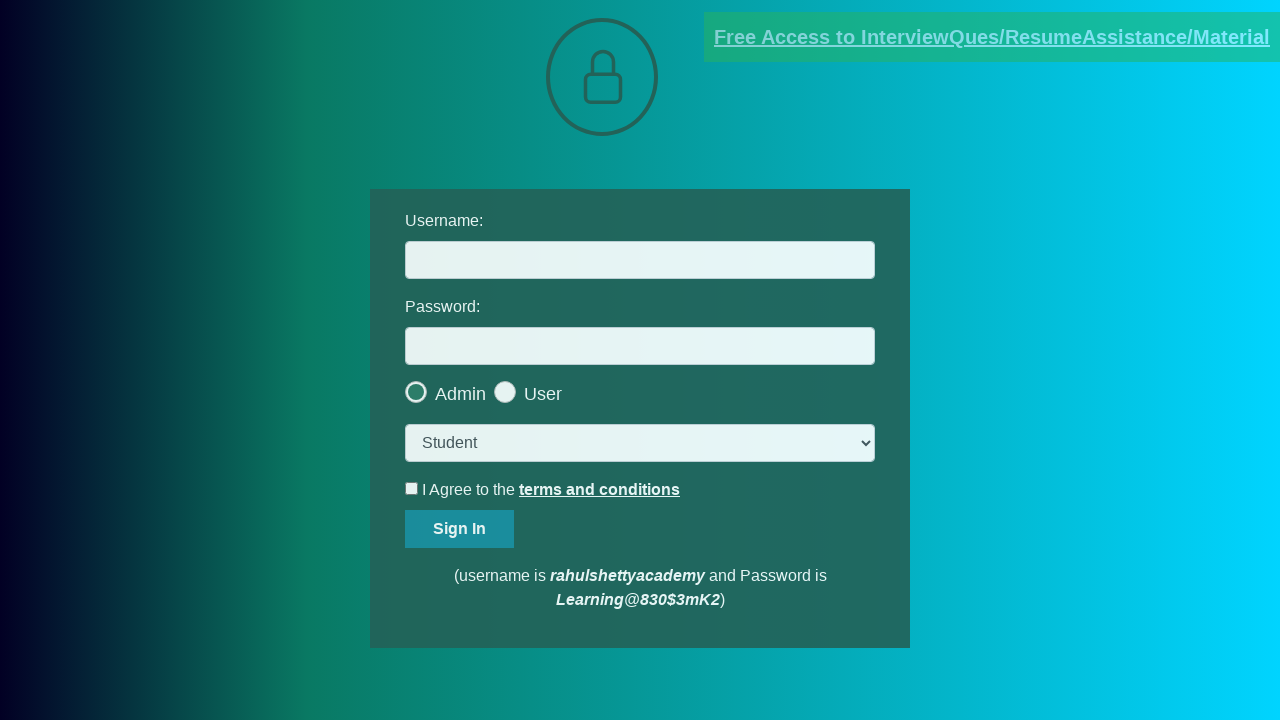

Verified that mentor@rahulshettyacademy.com is present in popup content
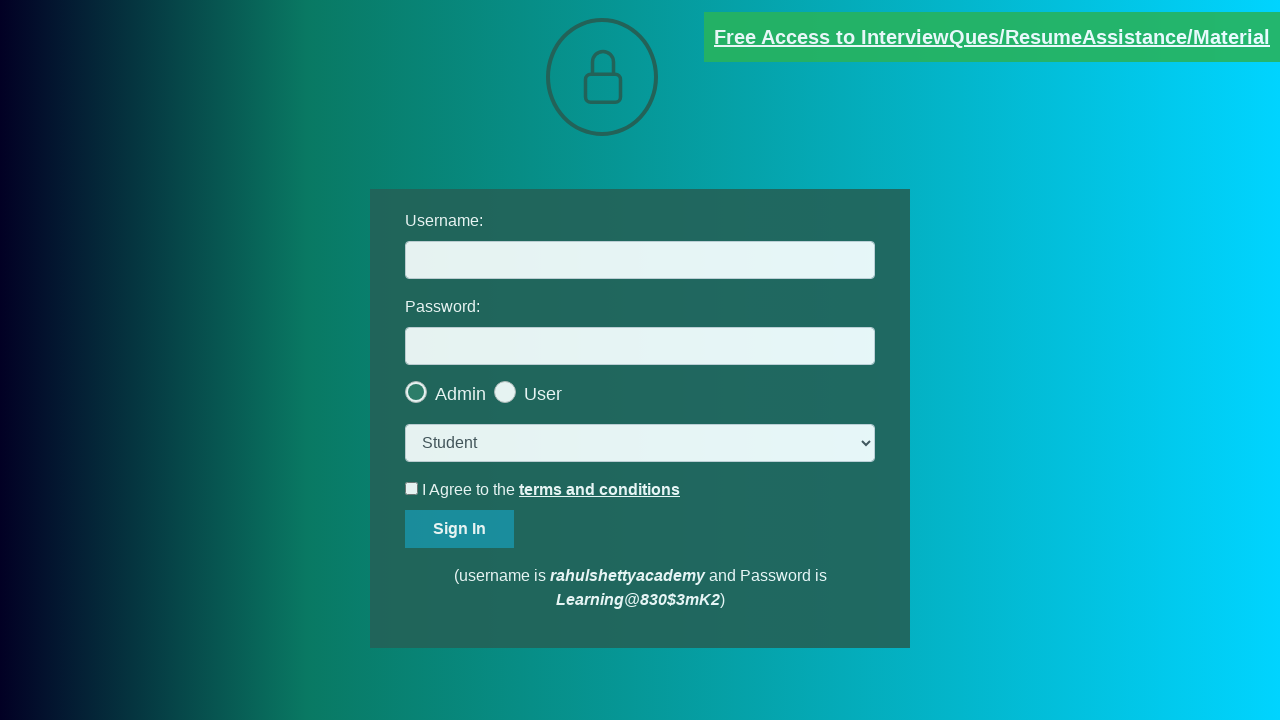

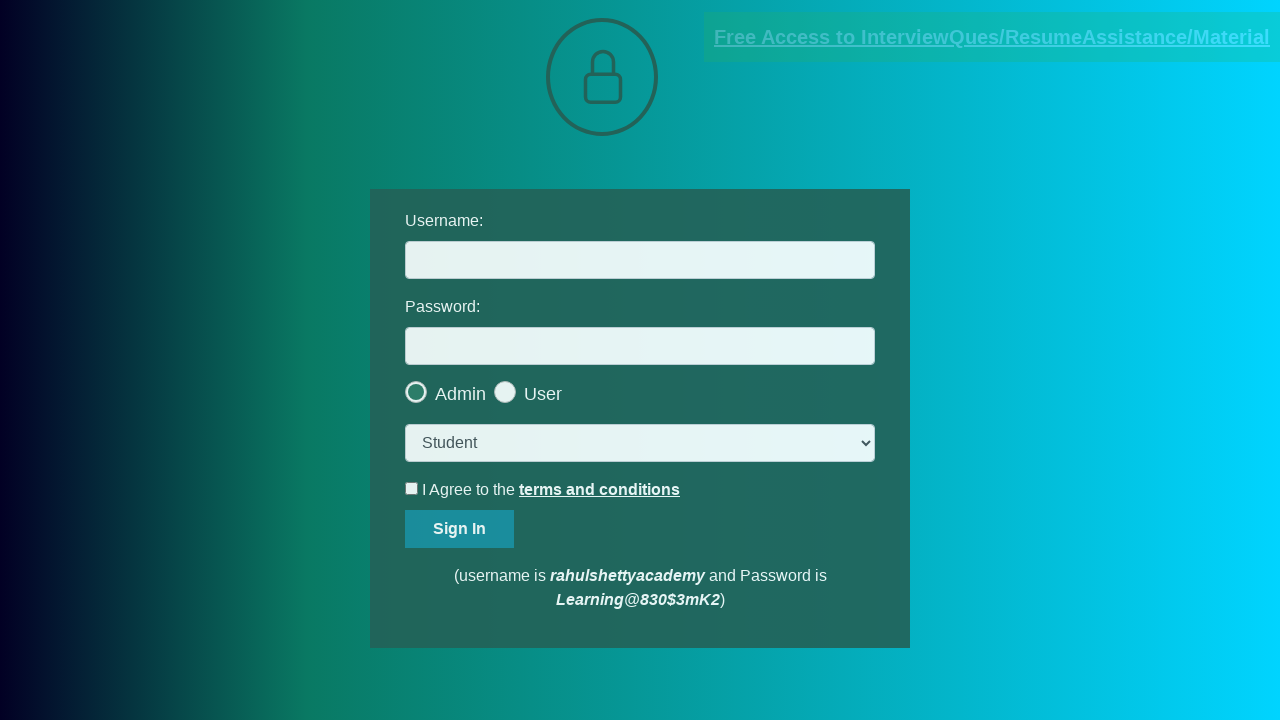